Tests entering text in a JavaScript prompt dialog and verifying the entered value

Starting URL: https://automationfc.github.io/basic-form/index.html

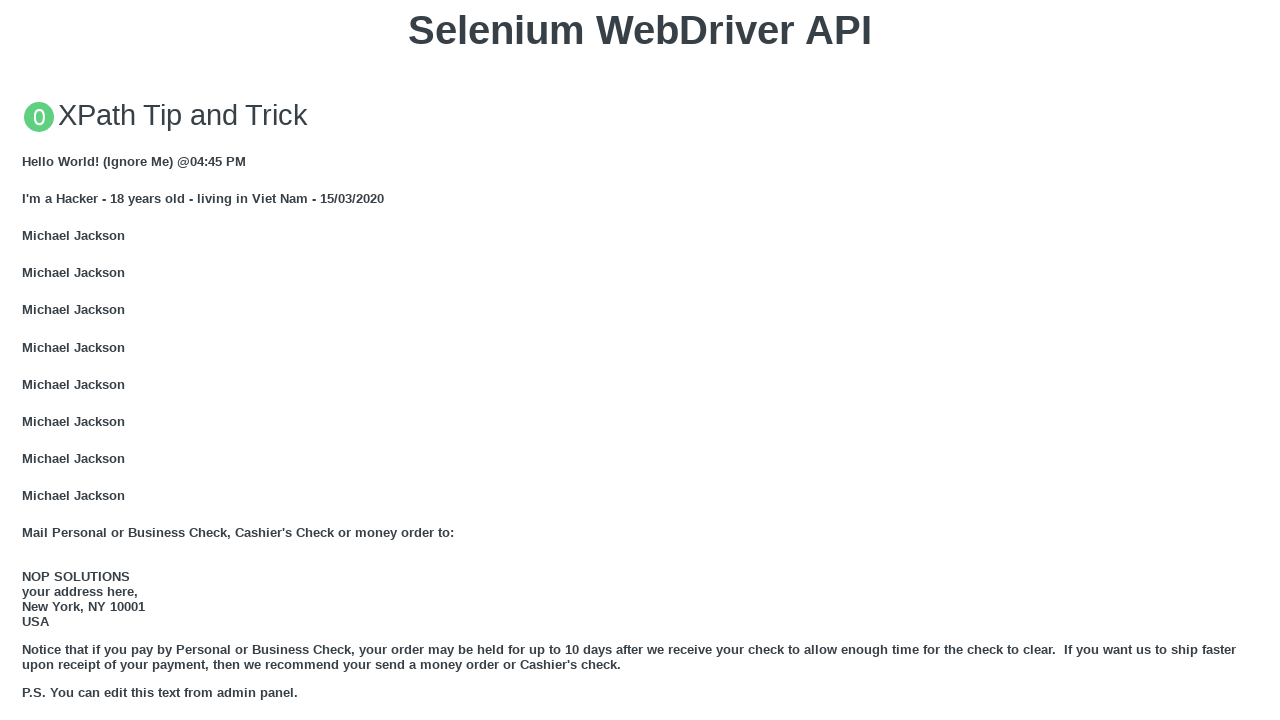

Set up dialog handler to accept prompt with value 'Ricky'
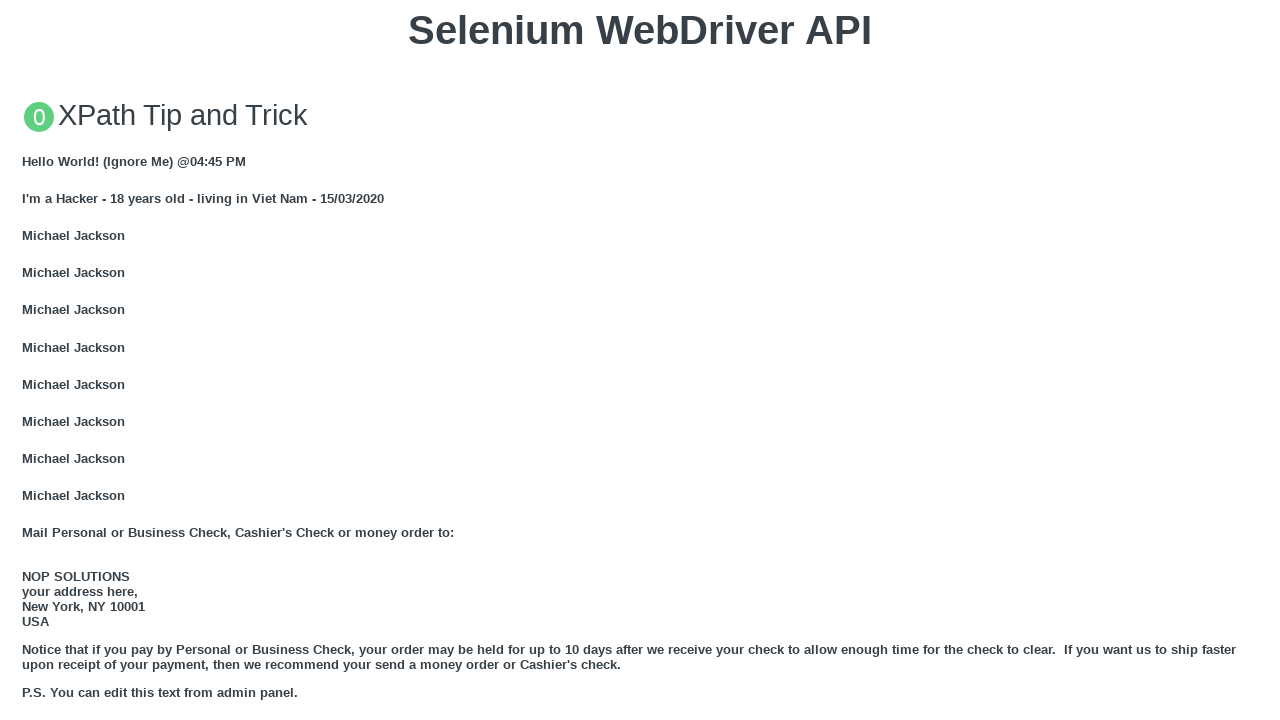

Clicked button to trigger JavaScript prompt dialog at (640, 360) on xpath=//button[text()='Click for JS Prompt']
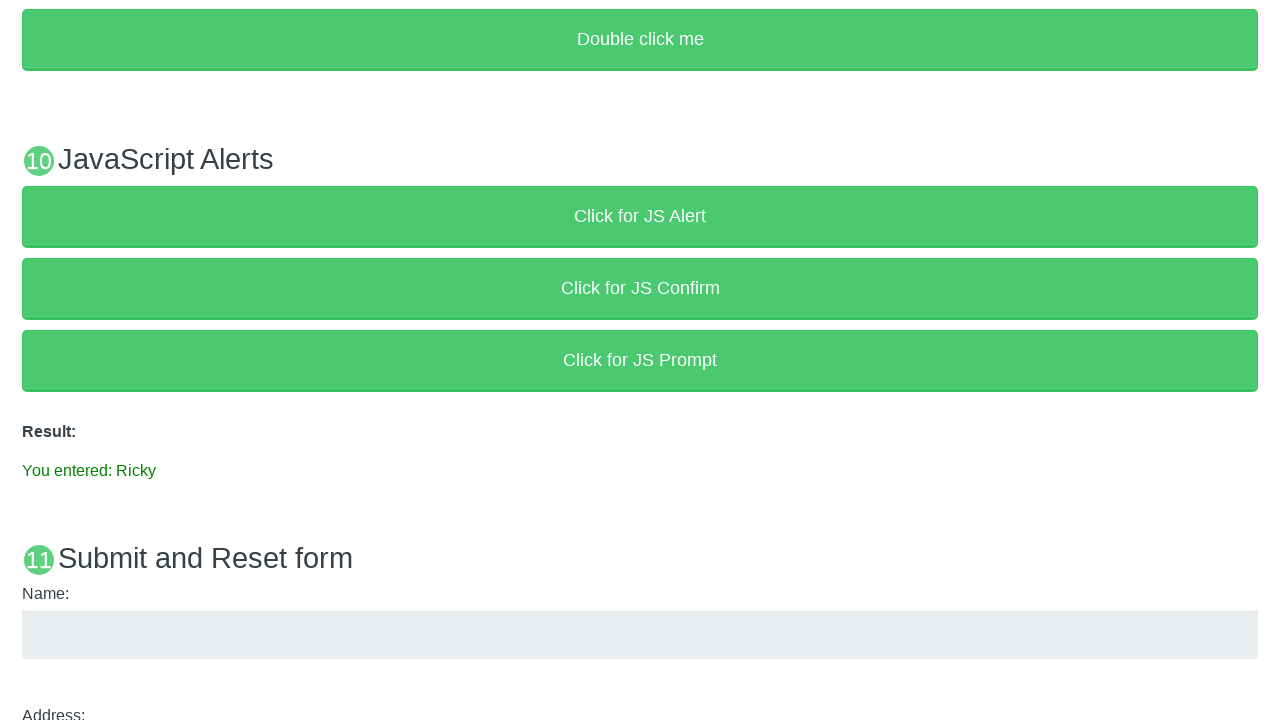

Verified that prompt result displays entered text 'You entered: Ricky'
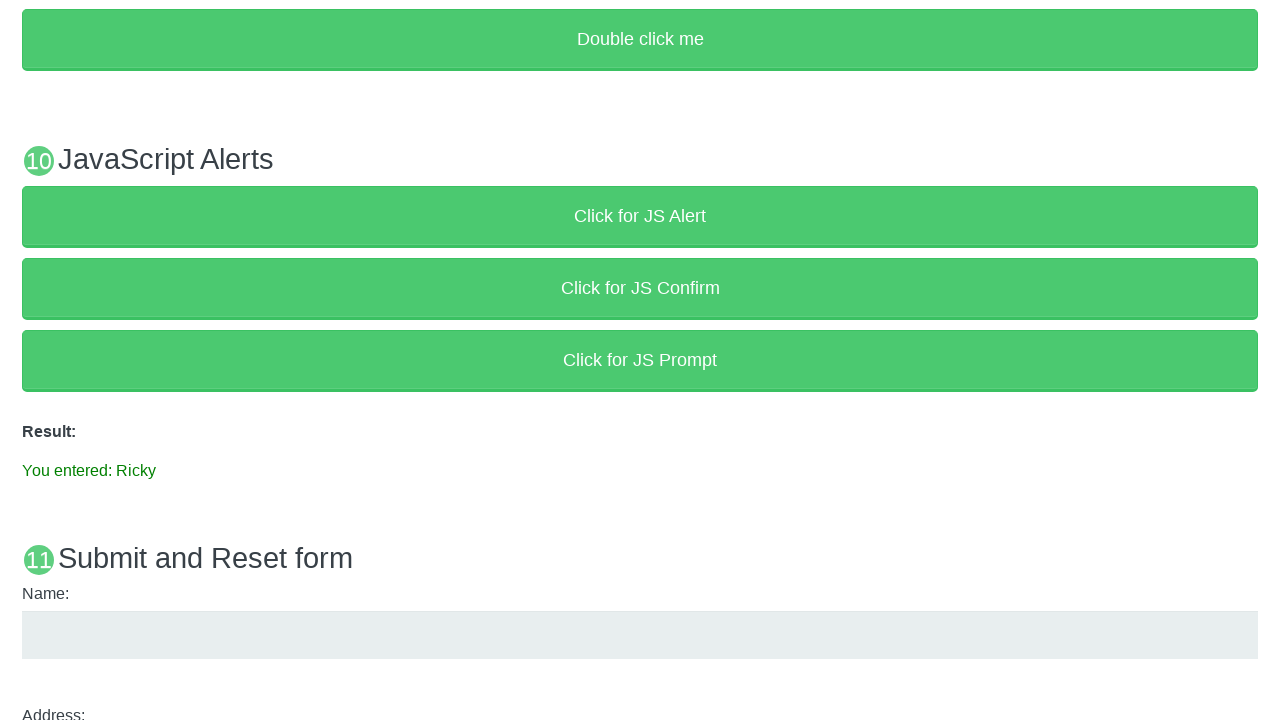

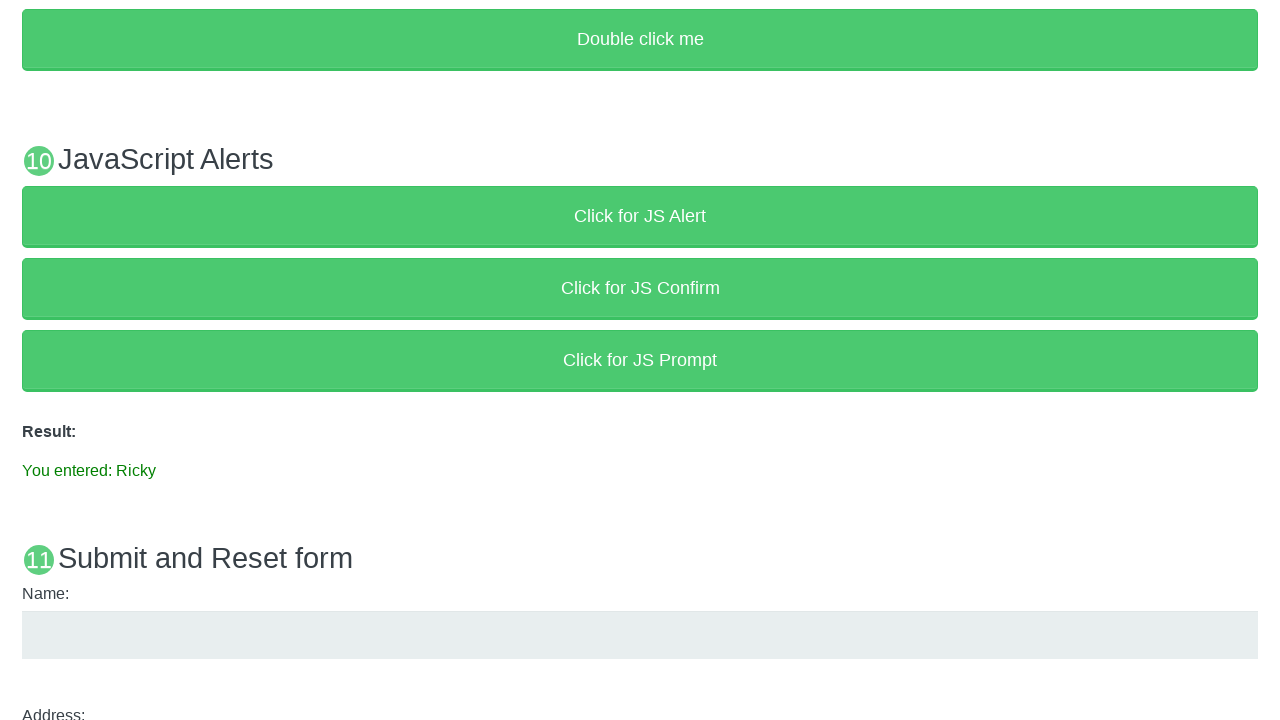